Solves a mathematical problem by extracting a value from an element attribute, calculating a result, and submitting a form with checkbox and radio button selections

Starting URL: http://suninjuly.github.io/get_attribute.html

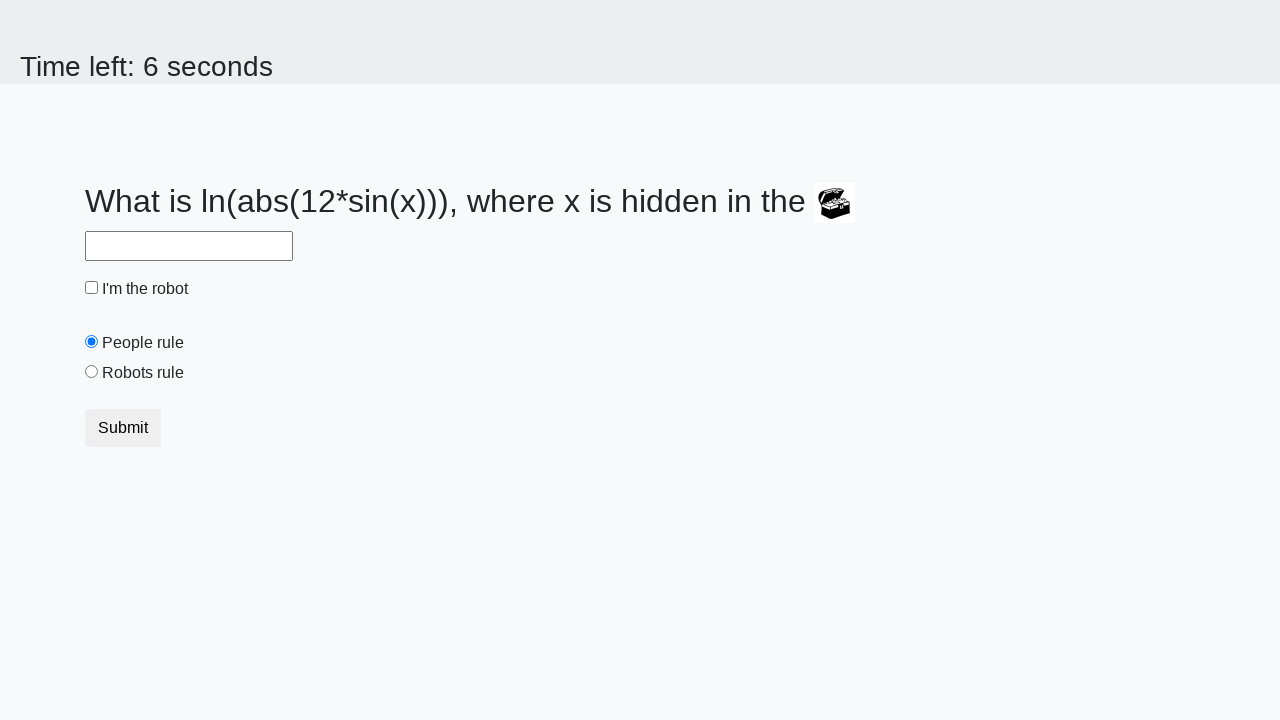

Located treasure element with valuex attribute
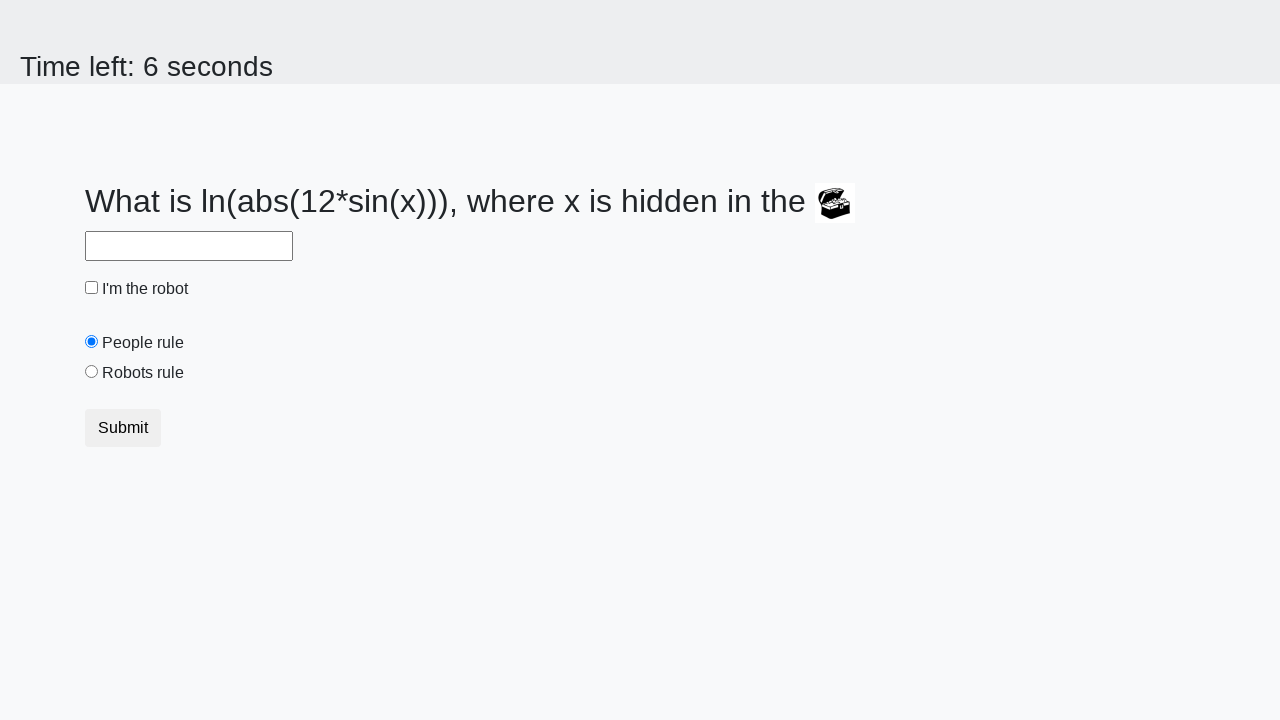

Extracted valuex attribute from treasure element: 611
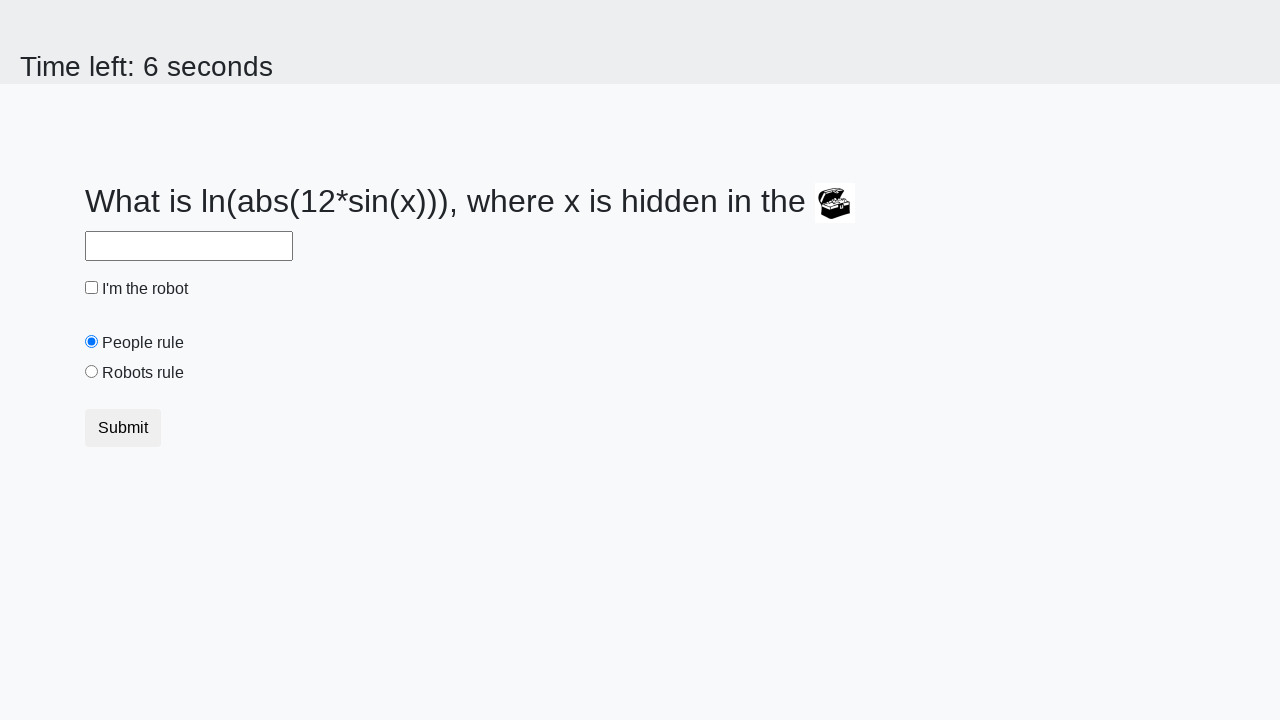

Calculated mathematical result using formula: 2.484115570086757
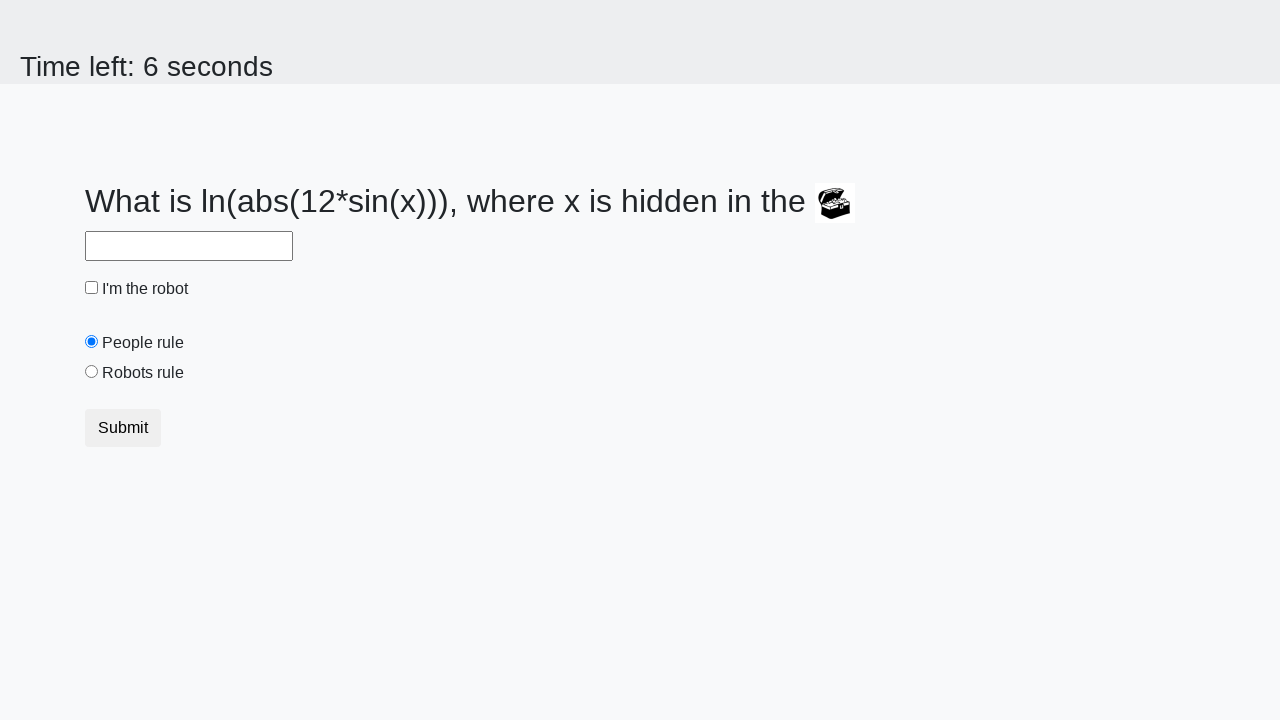

Filled text input field with calculated result on input[type="text"]
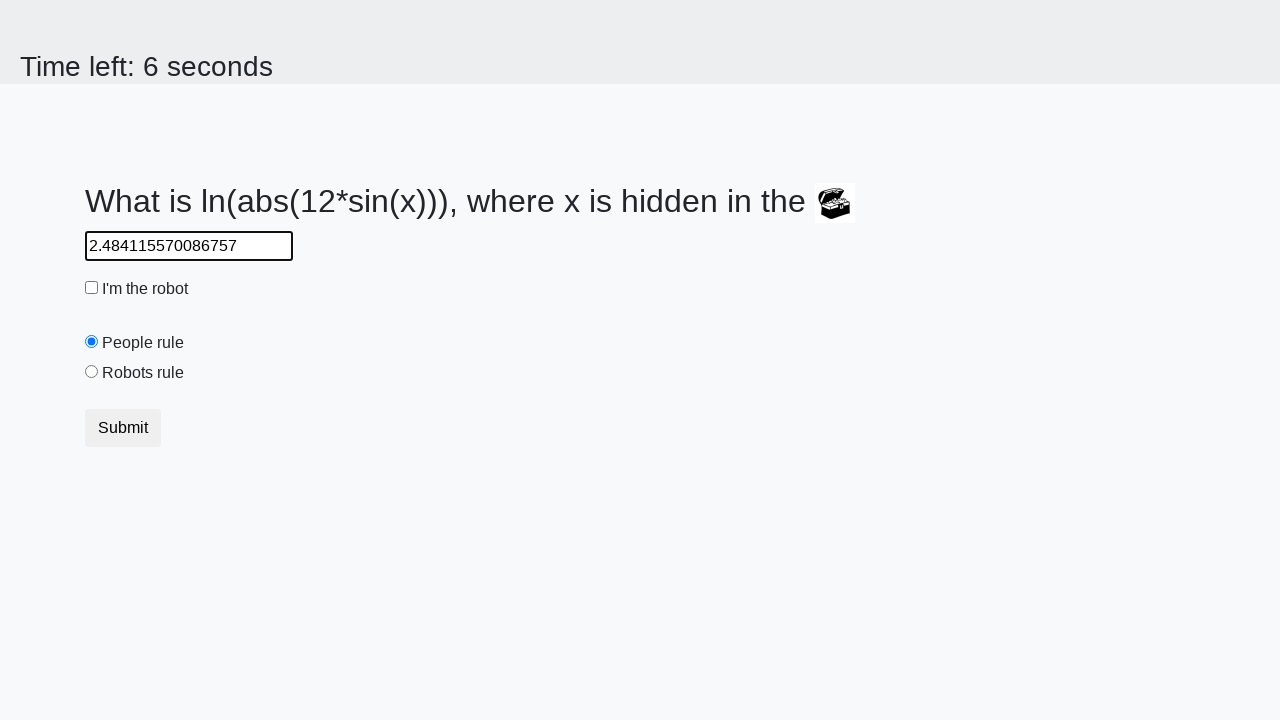

Checked the checkbox at (92, 288) on input[type="checkbox"]
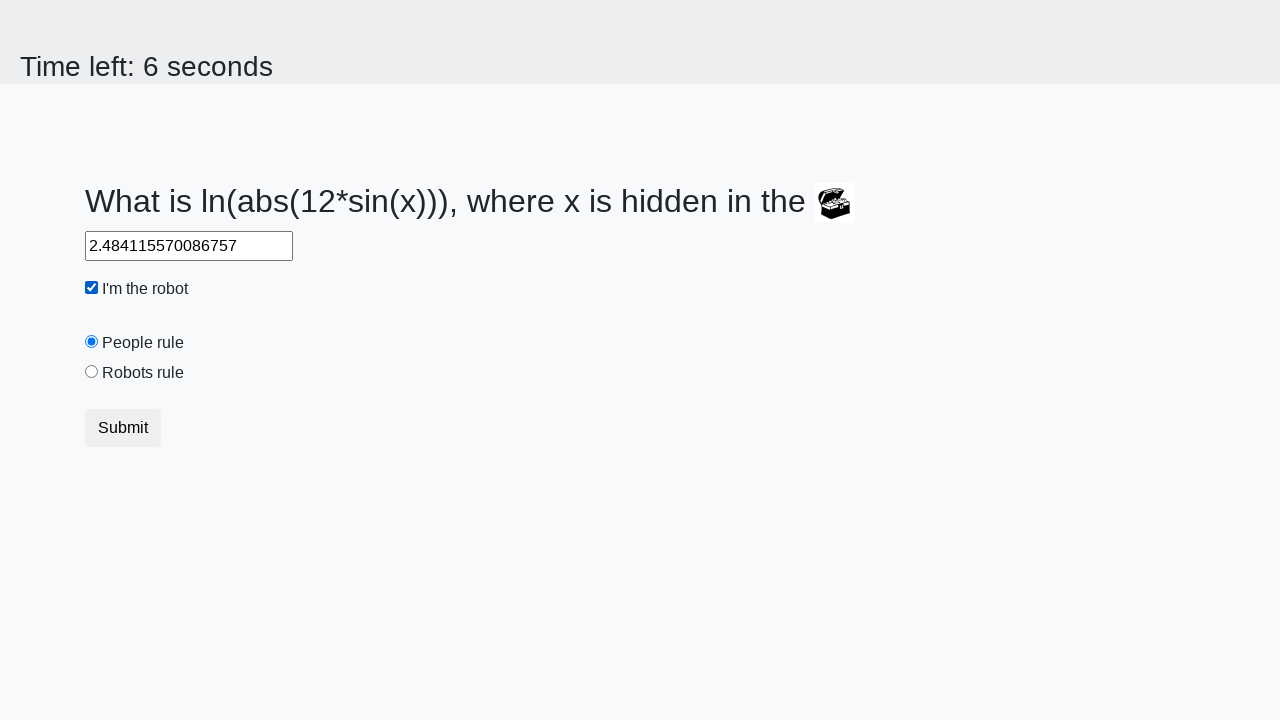

Selected the 'robotsRule' radio button at (92, 372) on #robotsRule
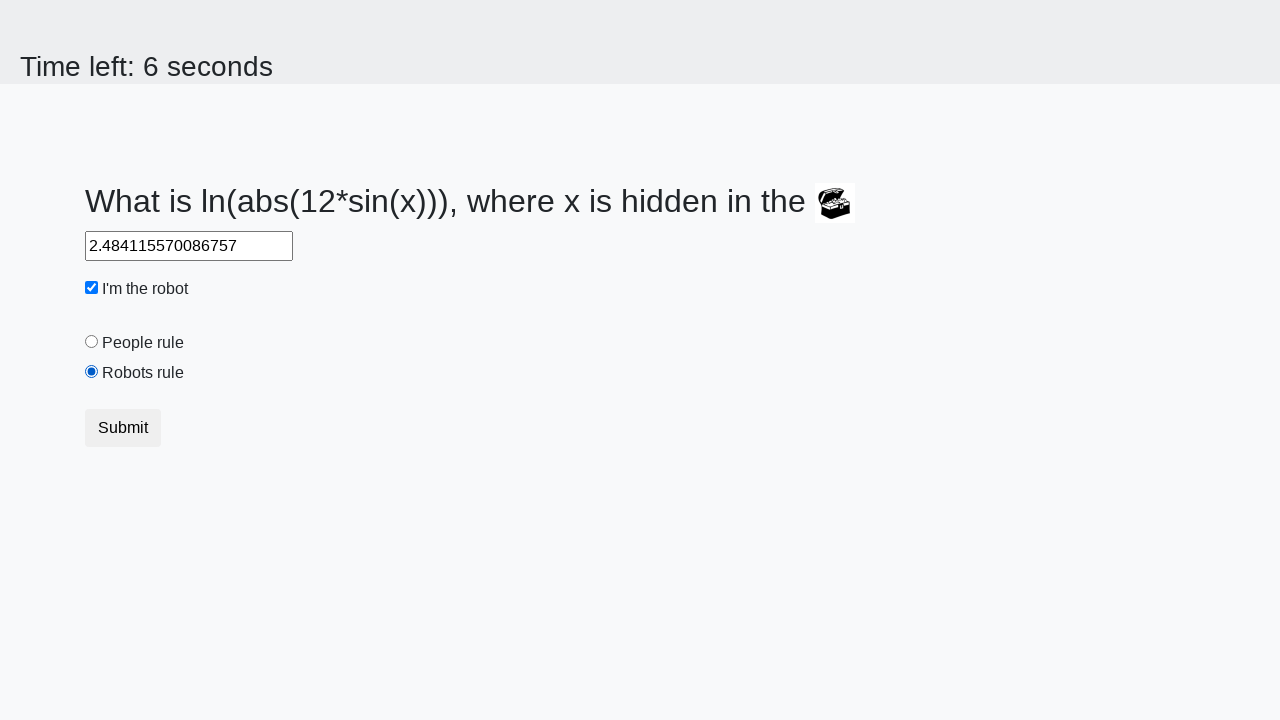

Clicked submit button to submit the form at (123, 428) on button[type="submit"]
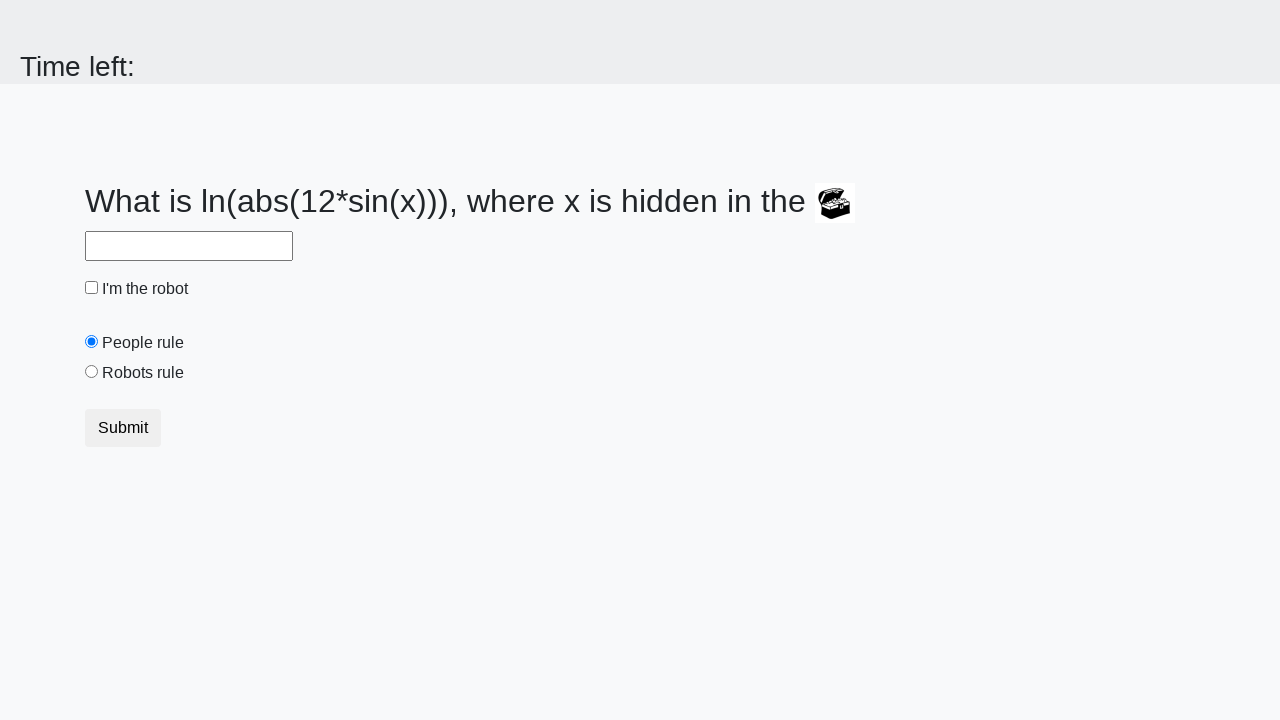

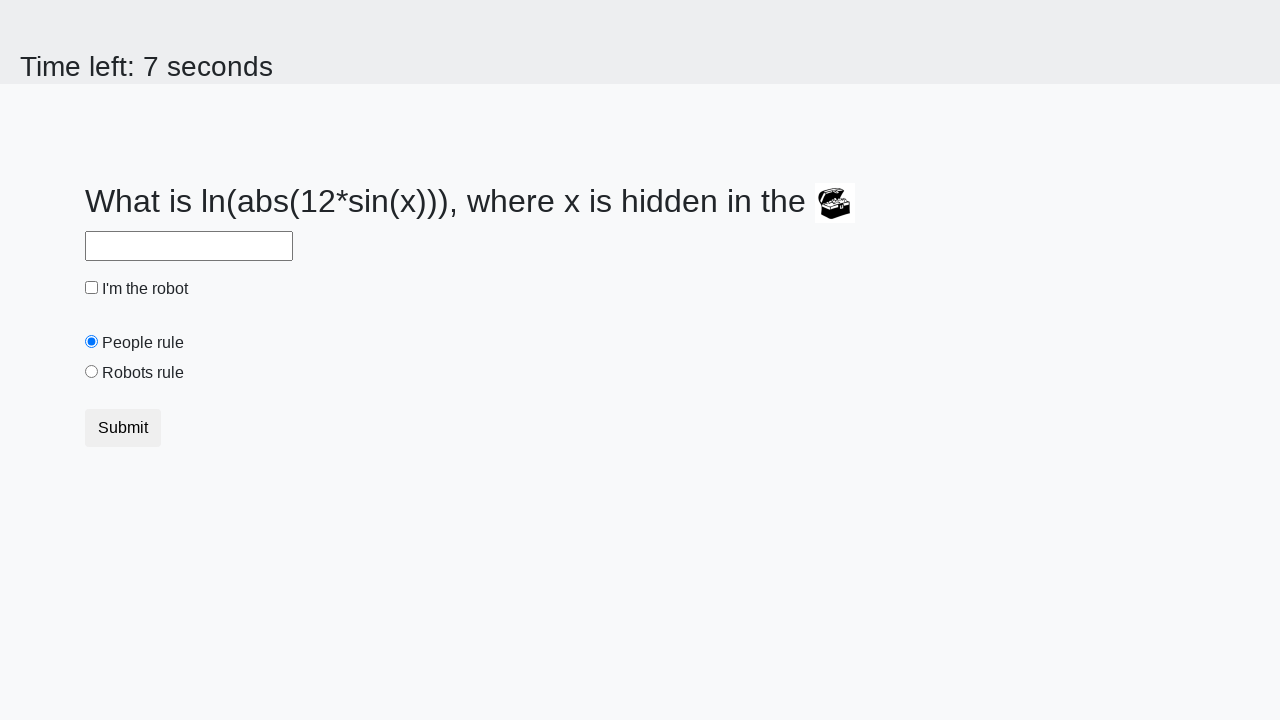